Tests VWO login form validation by submitting invalid credentials and verifying the error message displayed

Starting URL: https://app.vwo.com

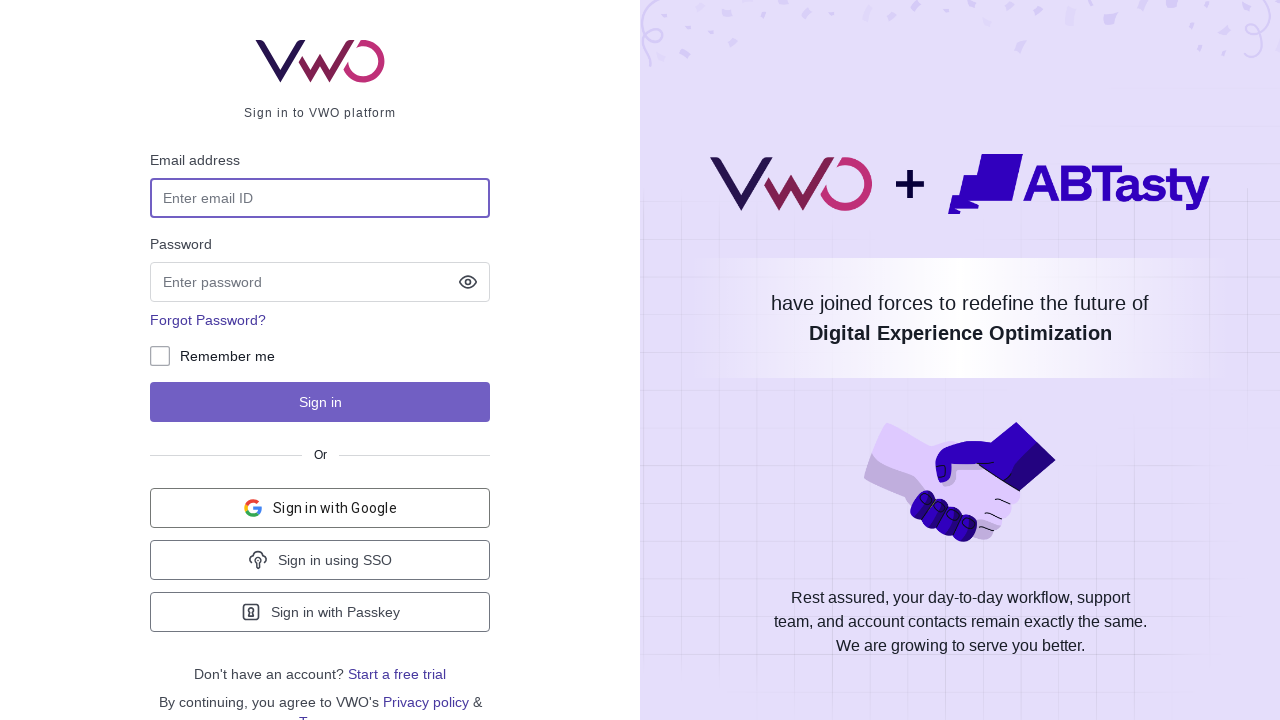

Filled email field with 'admin@gmail.com' on #login-username
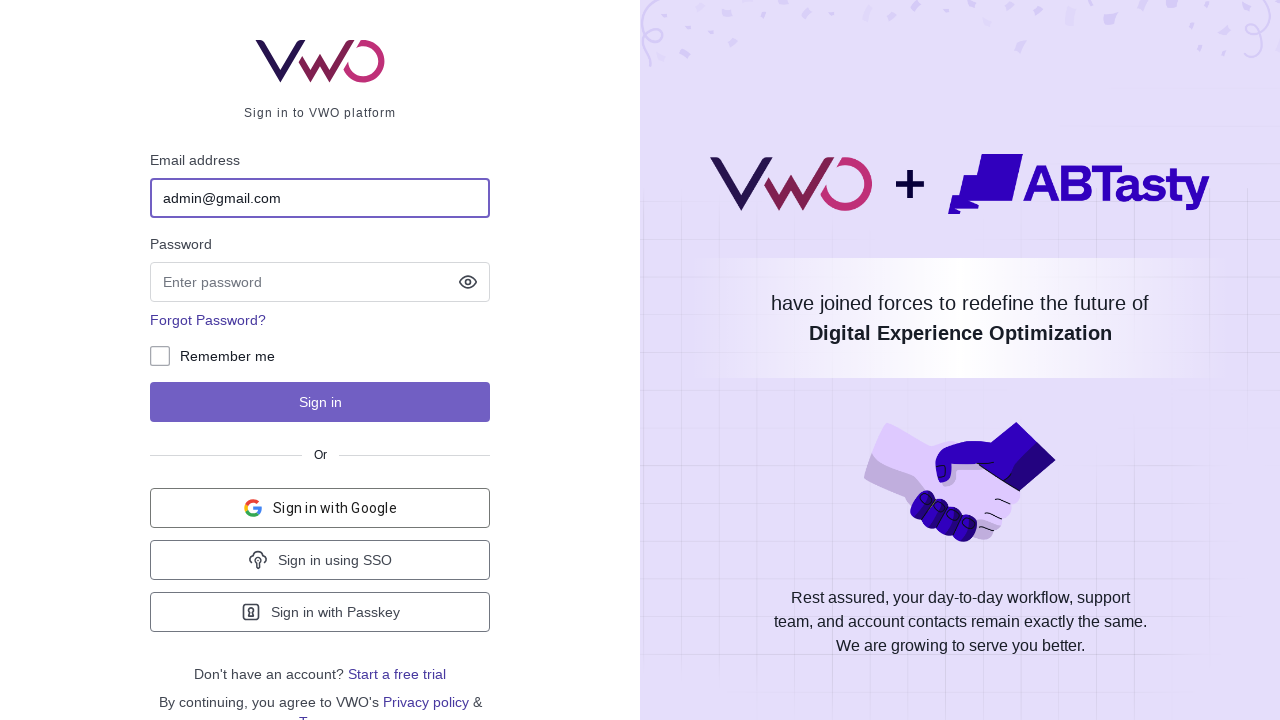

Filled password field with 'admin1' on #login-password
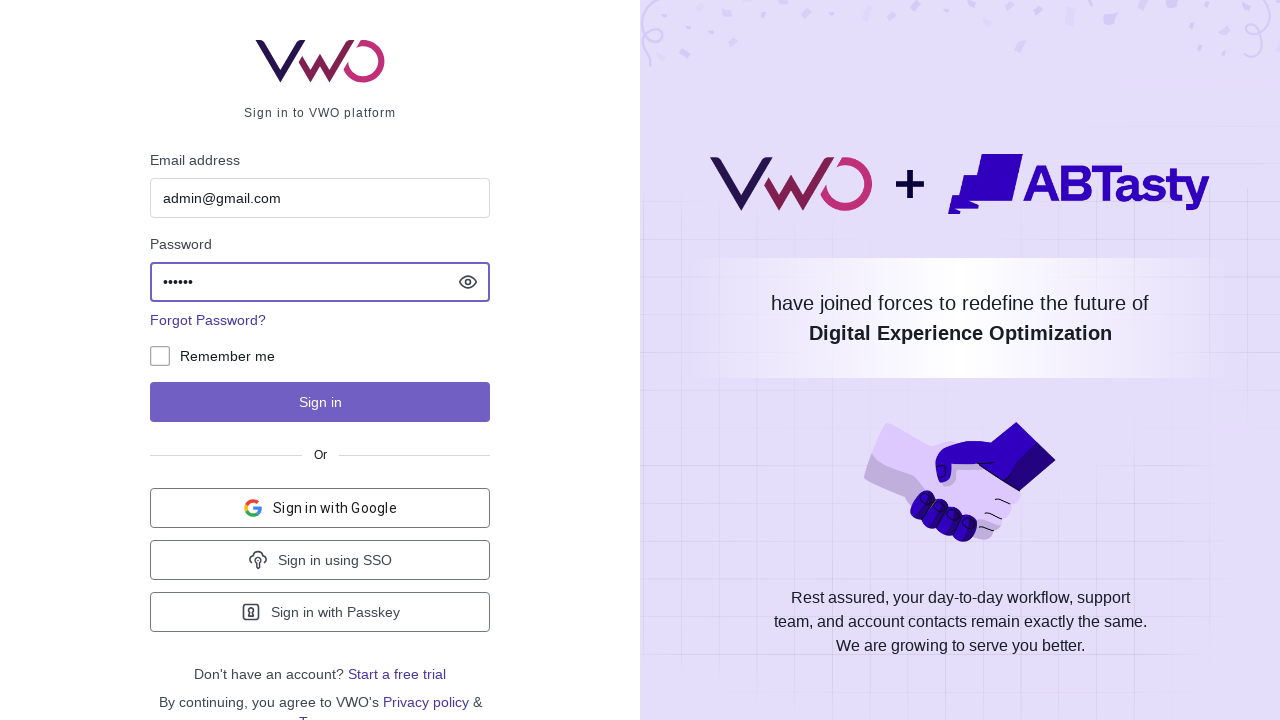

Clicked login button at (320, 402) on #js-login-btn
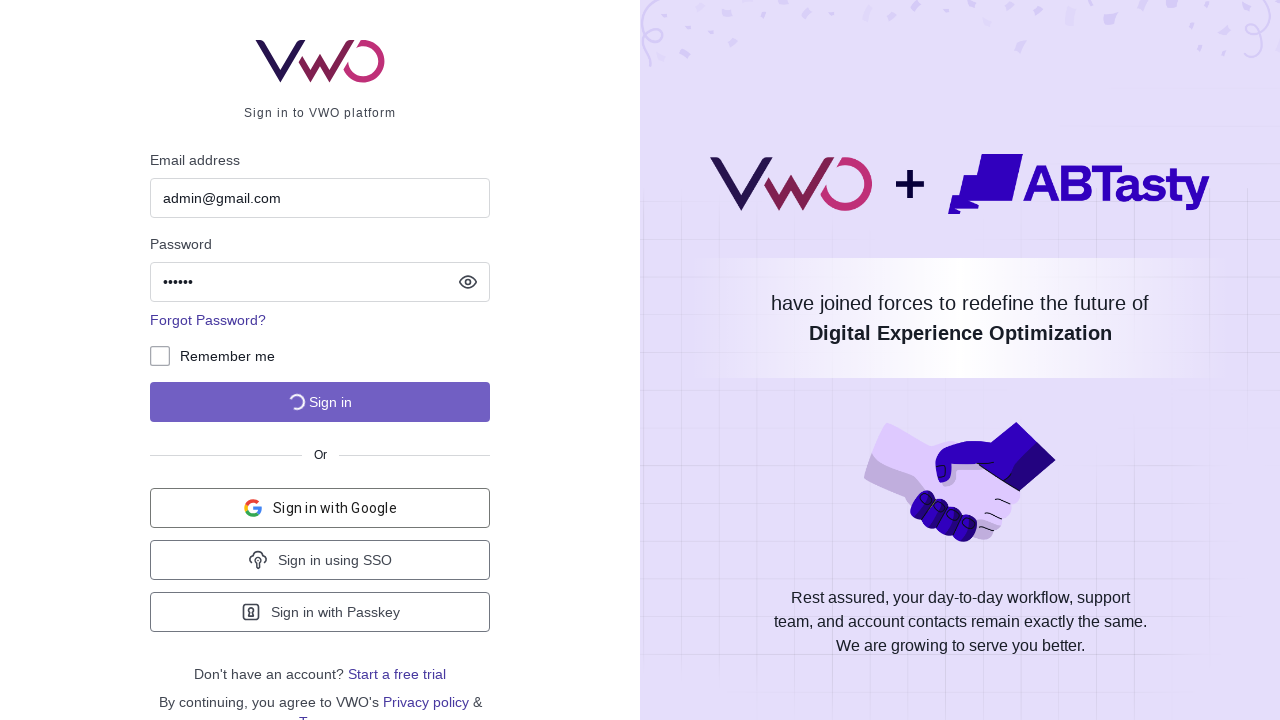

Error message notification appeared
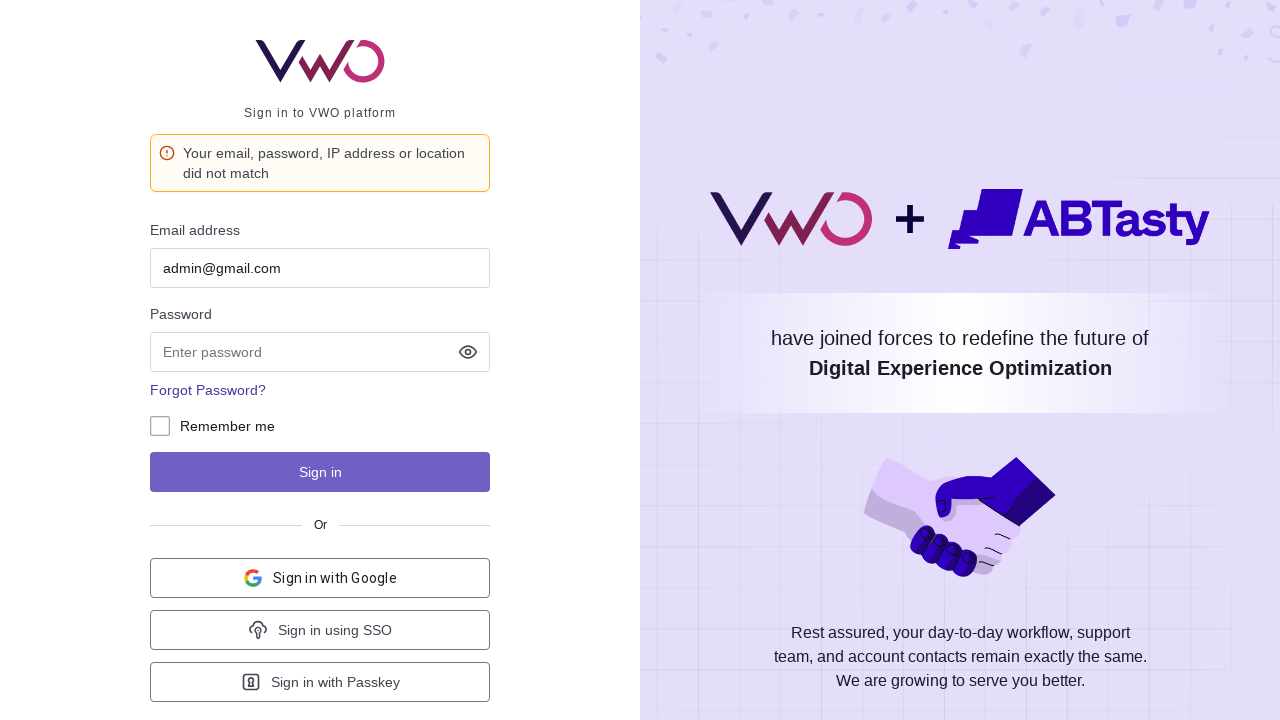

Retrieved error message text
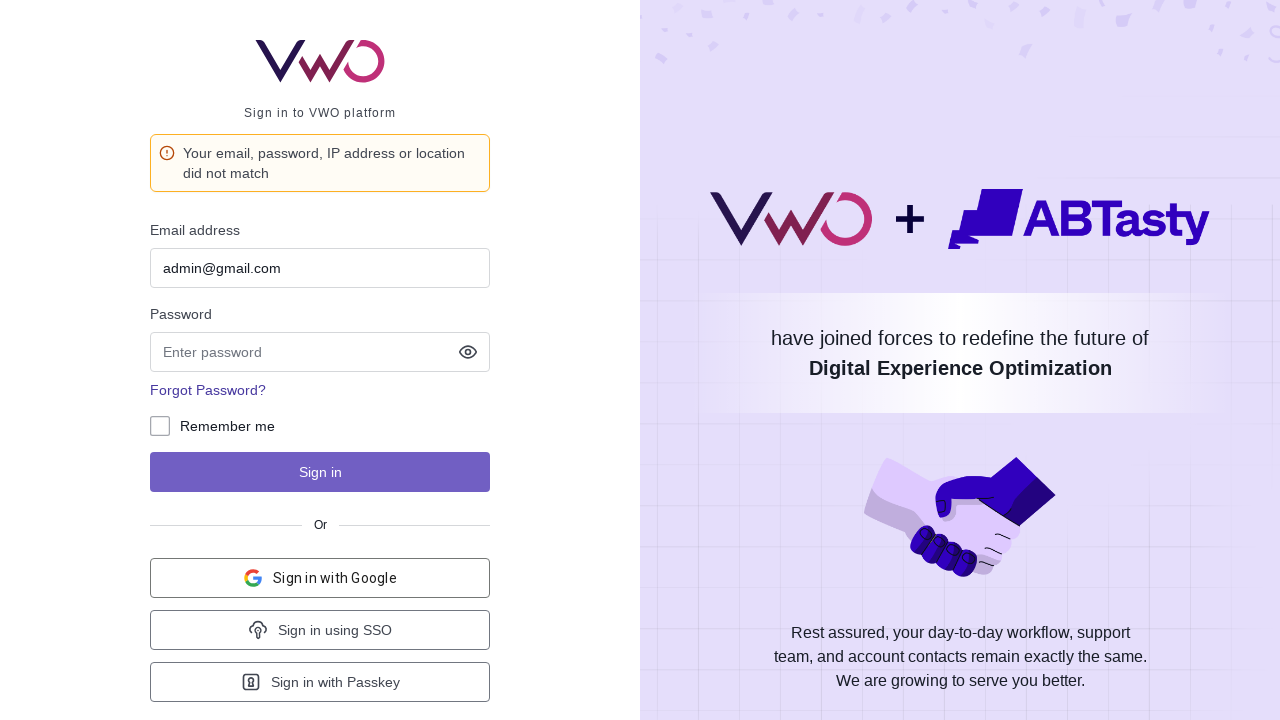

Verified error message matches expected text: 'Your email, password, IP address or location did not match'
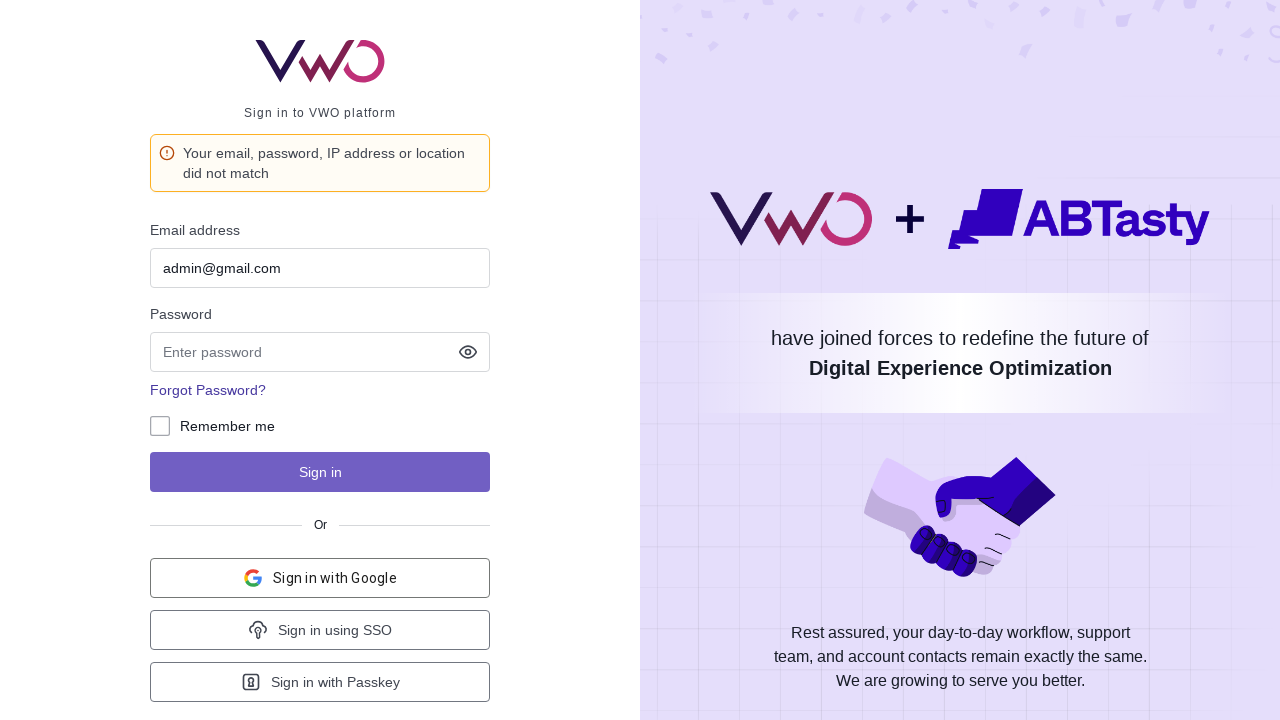

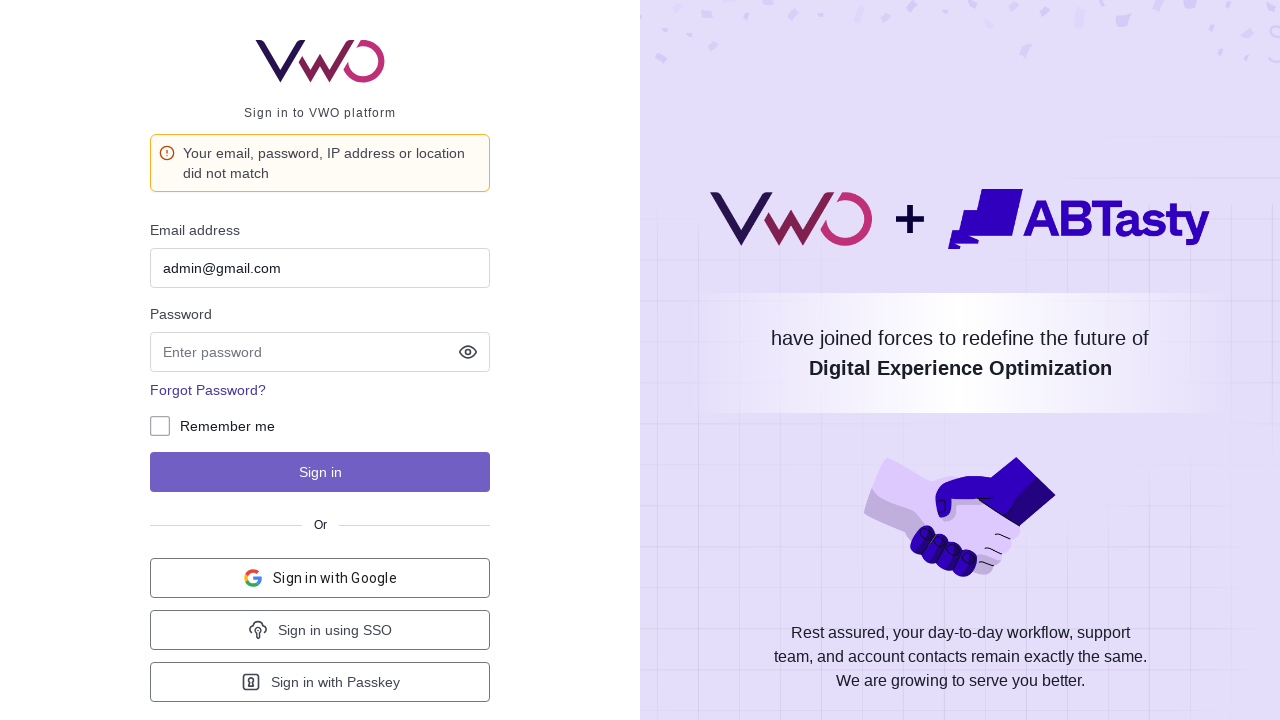